Tests JavaScript scroll functionality on a page by performing window scroll and table-specific vertical scroll

Starting URL: https://rahulshettyacademy.com/AutomationPractice/

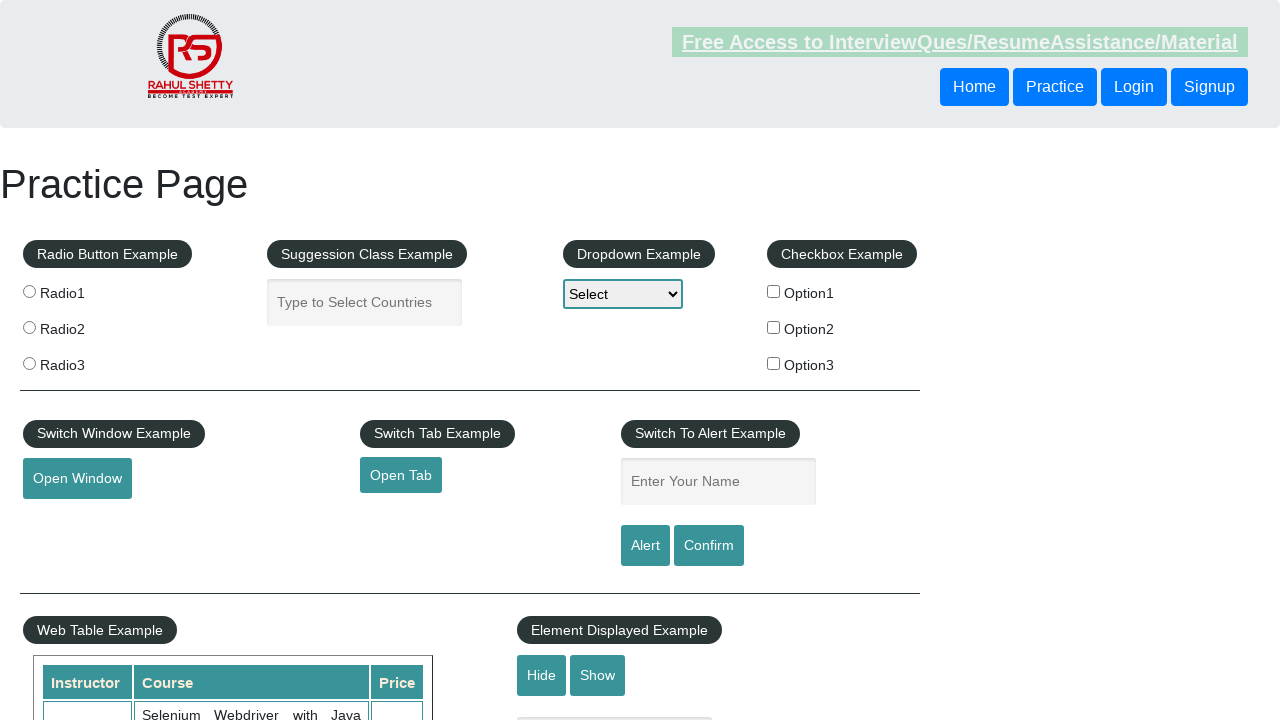

Scrolled entire window down by 500 pixels
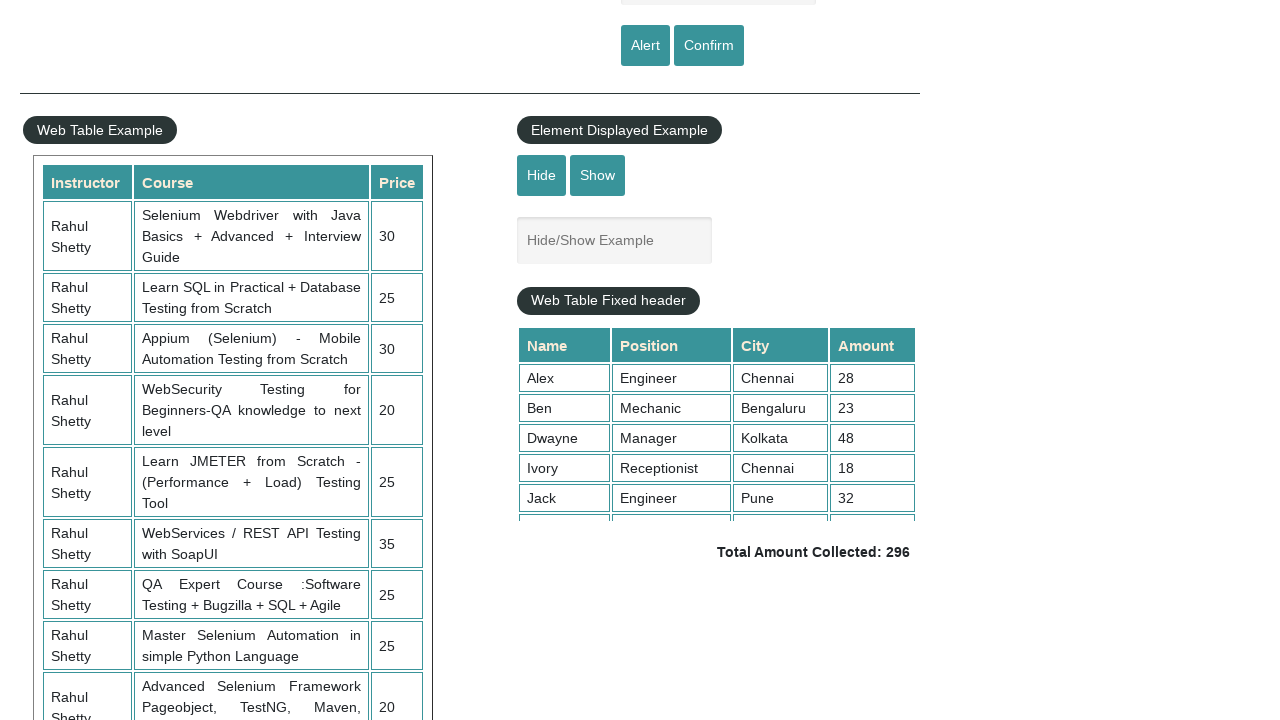

Waited 3 seconds for window scroll to complete
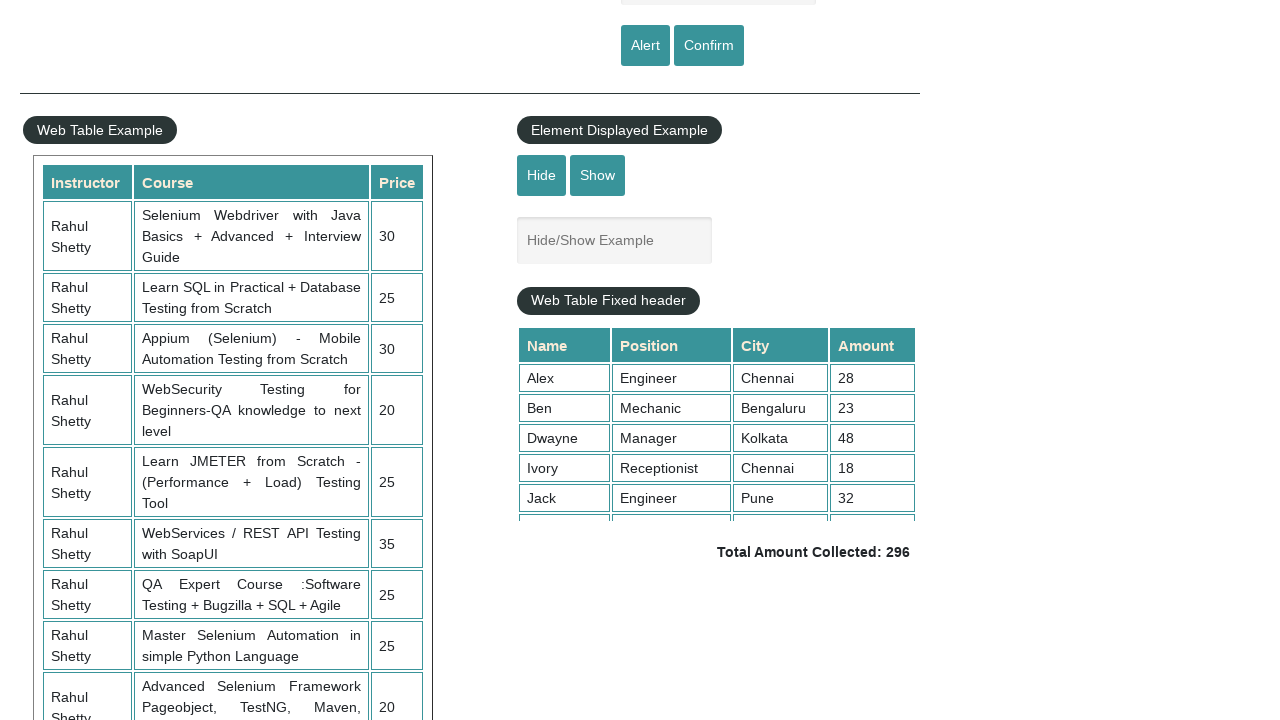

Scrolled table element vertically by 5000 pixels
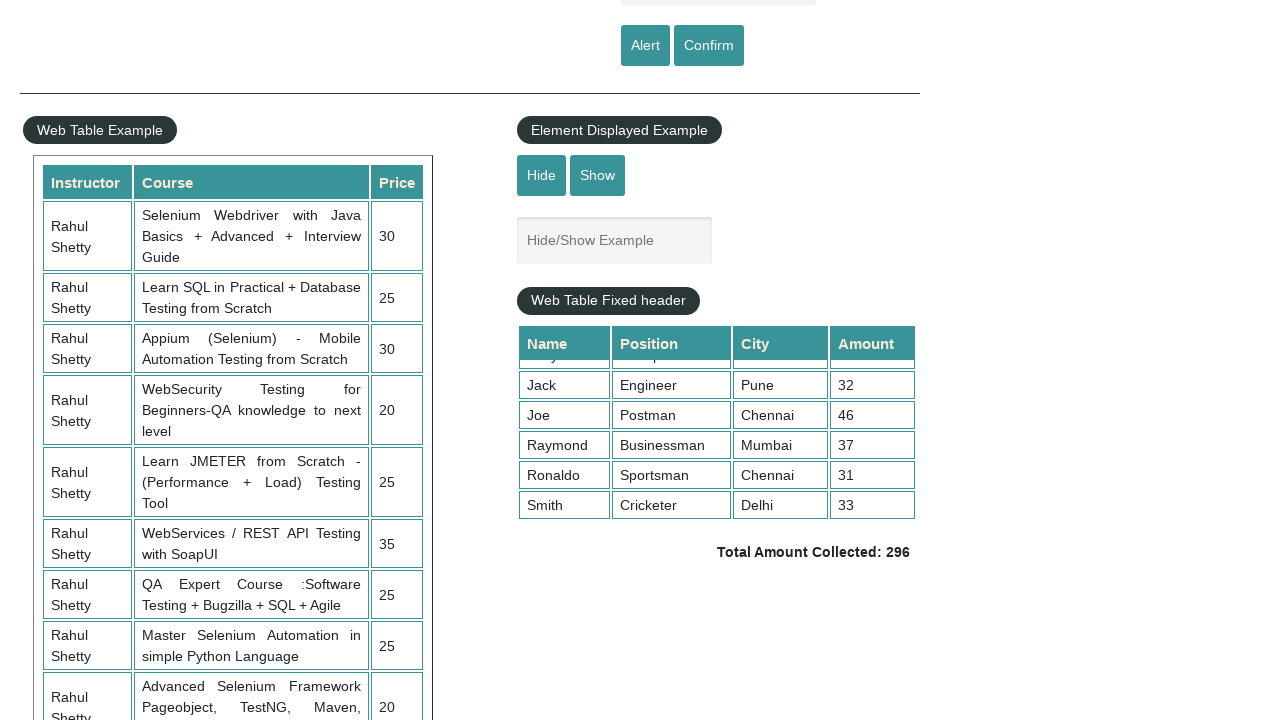

Waited 3 seconds for table scroll to complete
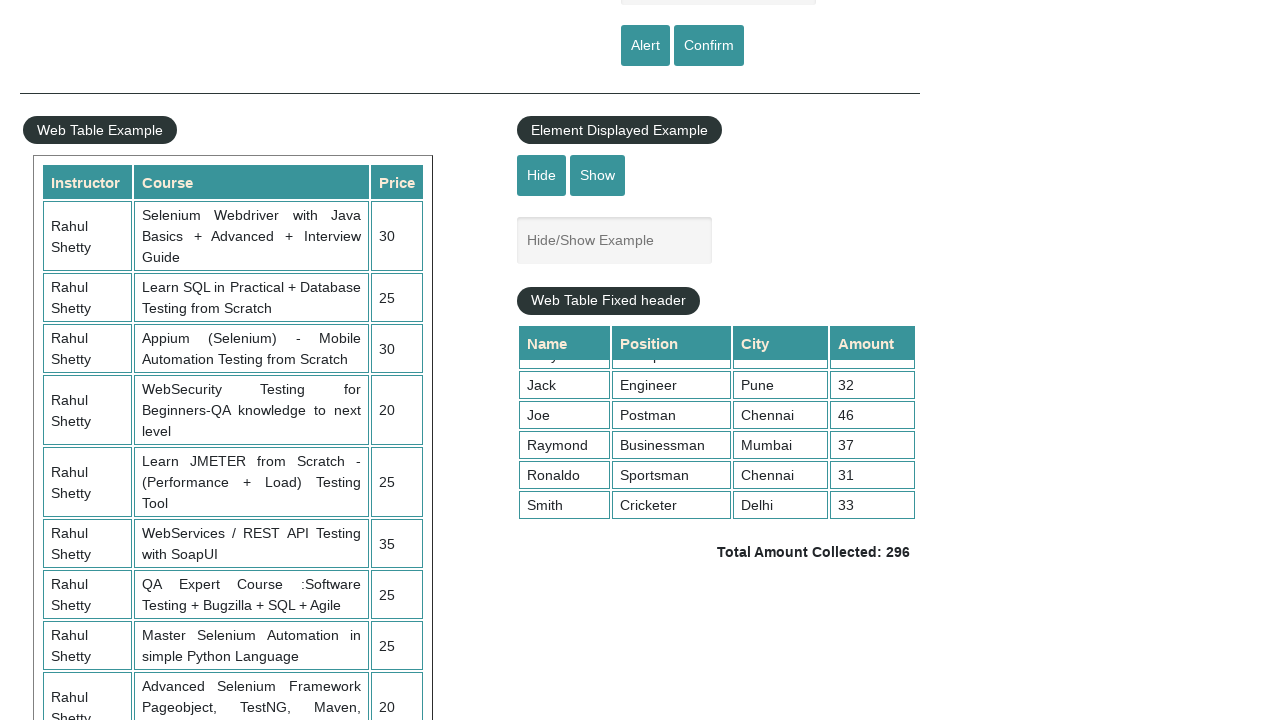

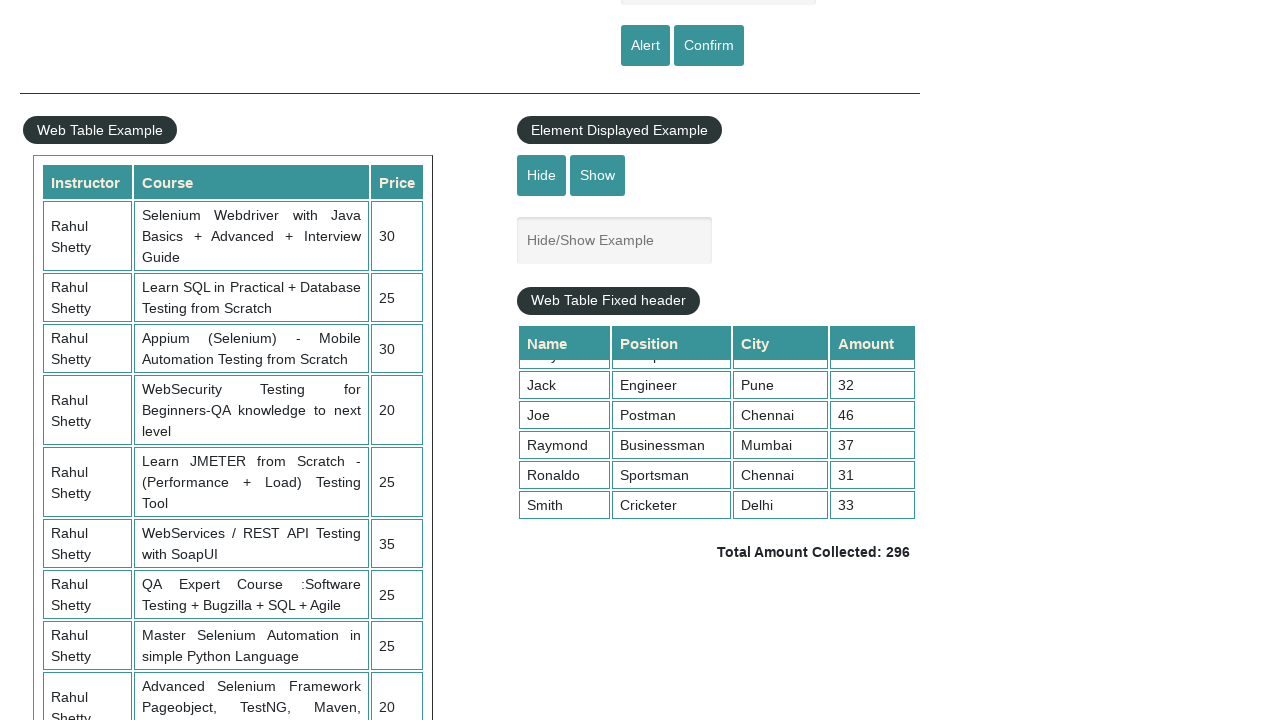